Navigates to Cafe Metropolitan's food menu page and clicks on the GreenPoint7 office building location button to view the menu for that location

Starting URL: https://cafemetropolitan.hu/#food-menu

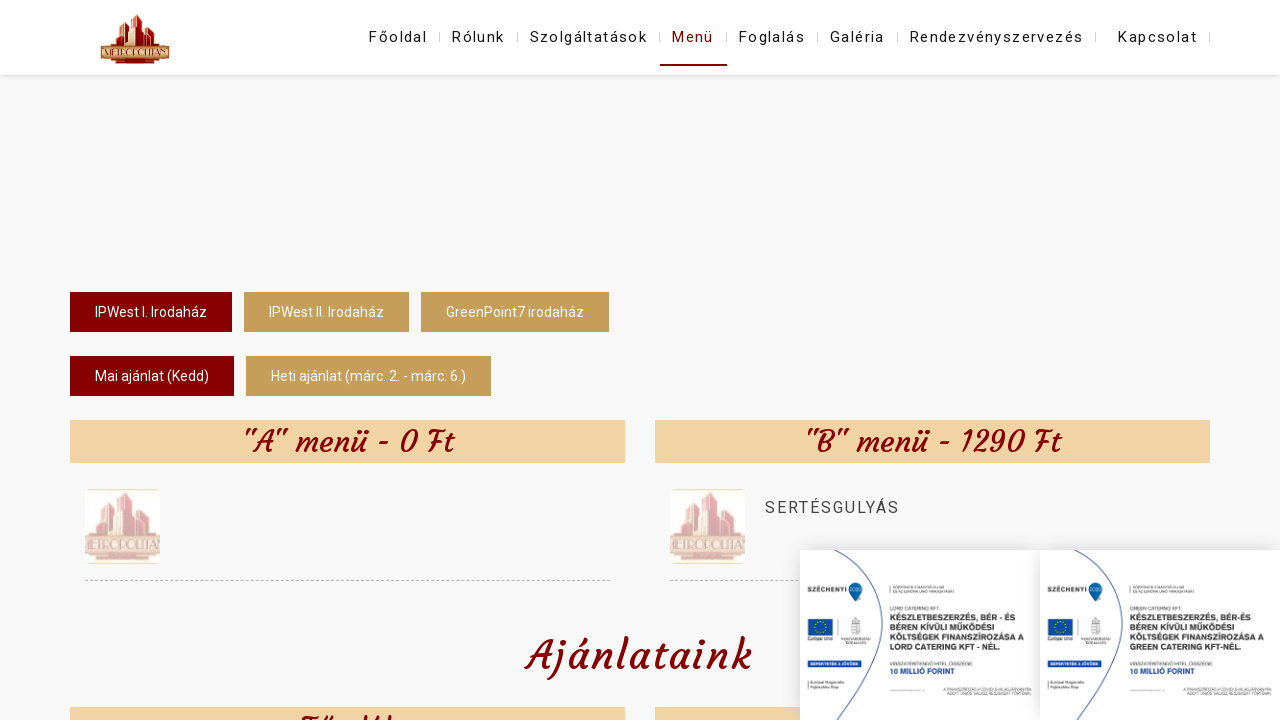

Waited for GreenPoint7 irodaház button to appear
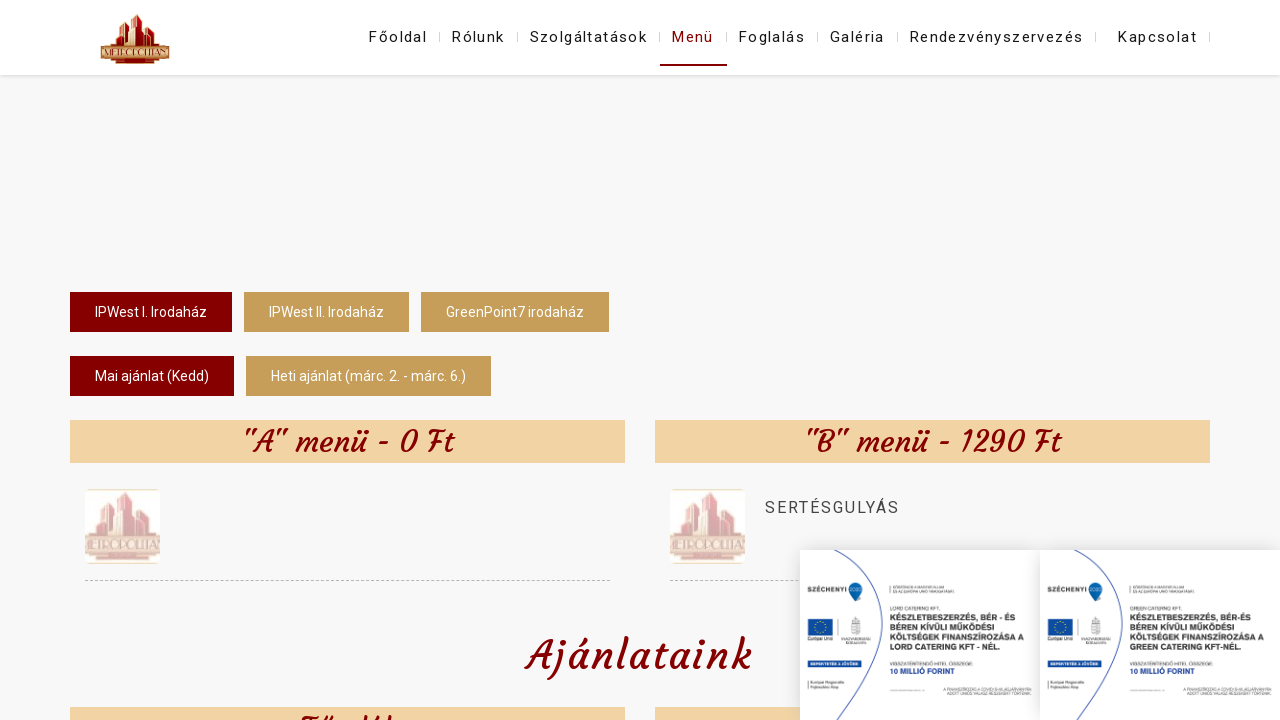

Clicked GreenPoint7 irodaház office building location button at (515, 312) on text=GreenPoint7 irodaház
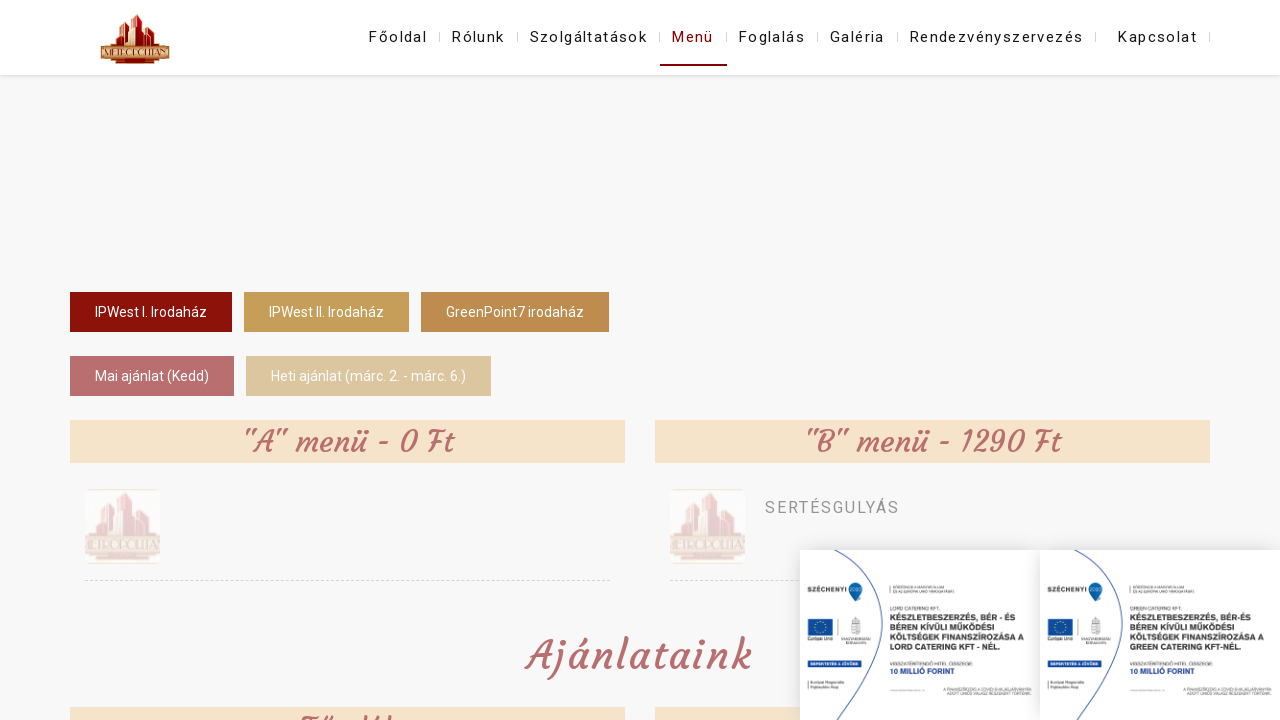

Menu content loaded for GreenPoint7 location
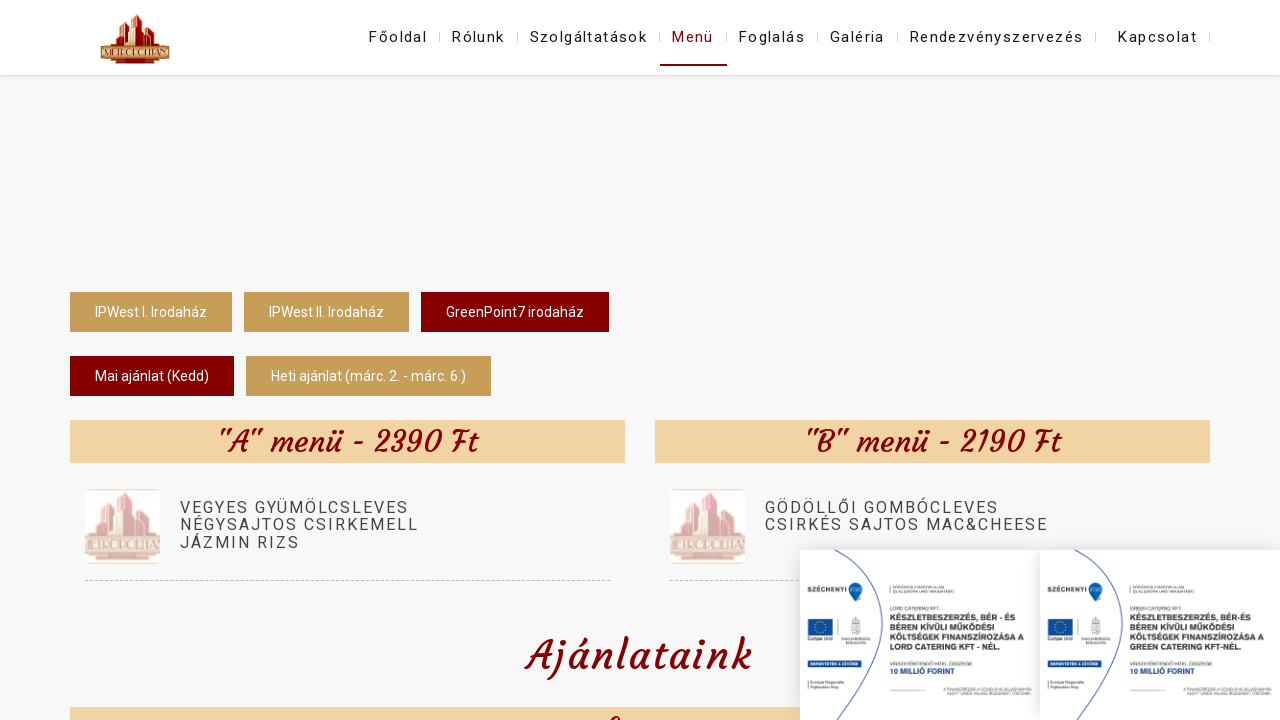

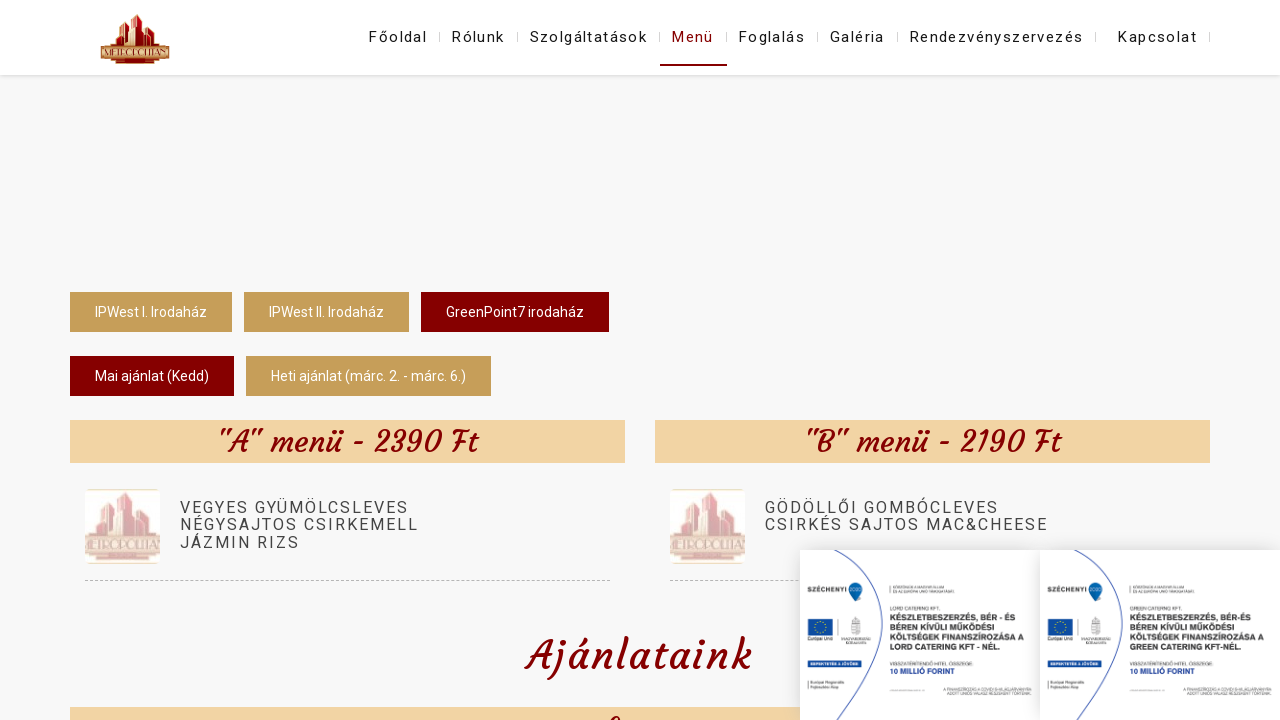